Tests prompt box by entering a name in the prompt and accepting it, then verifying the entered name is displayed.

Starting URL: https://demoqa.com/alerts

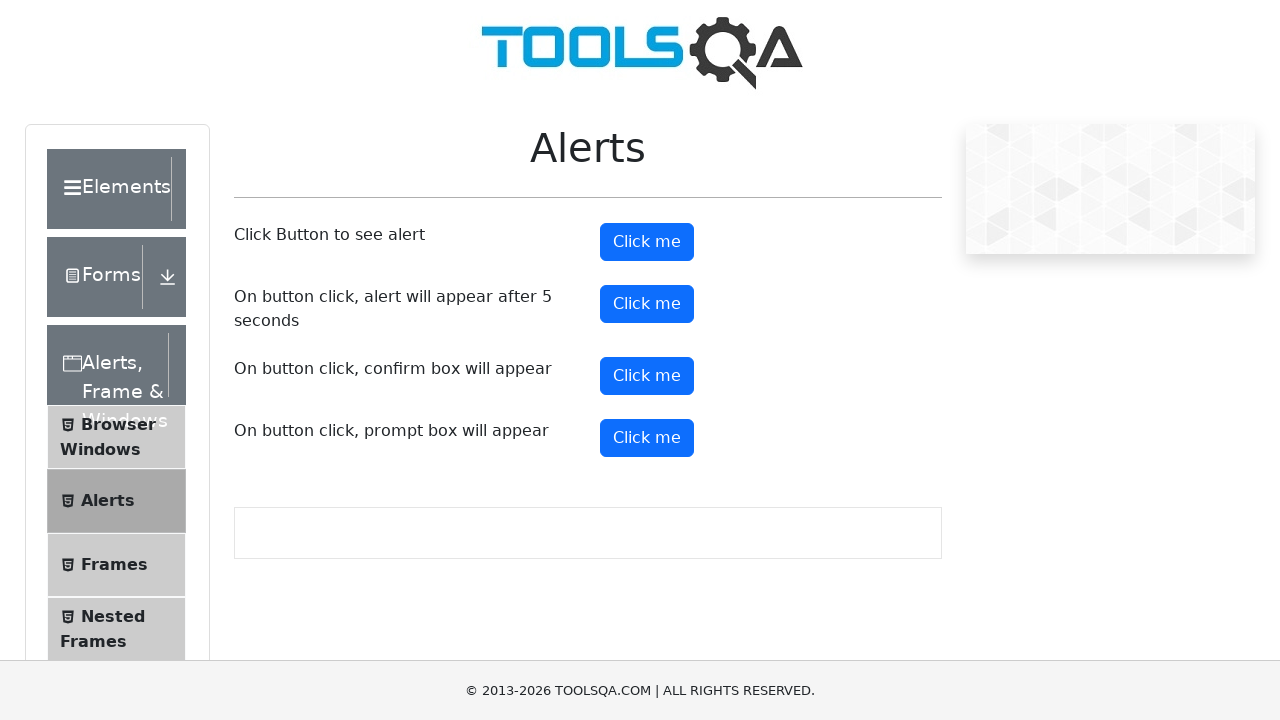

Set up dialog handler to accept prompt with name 'Ivan'
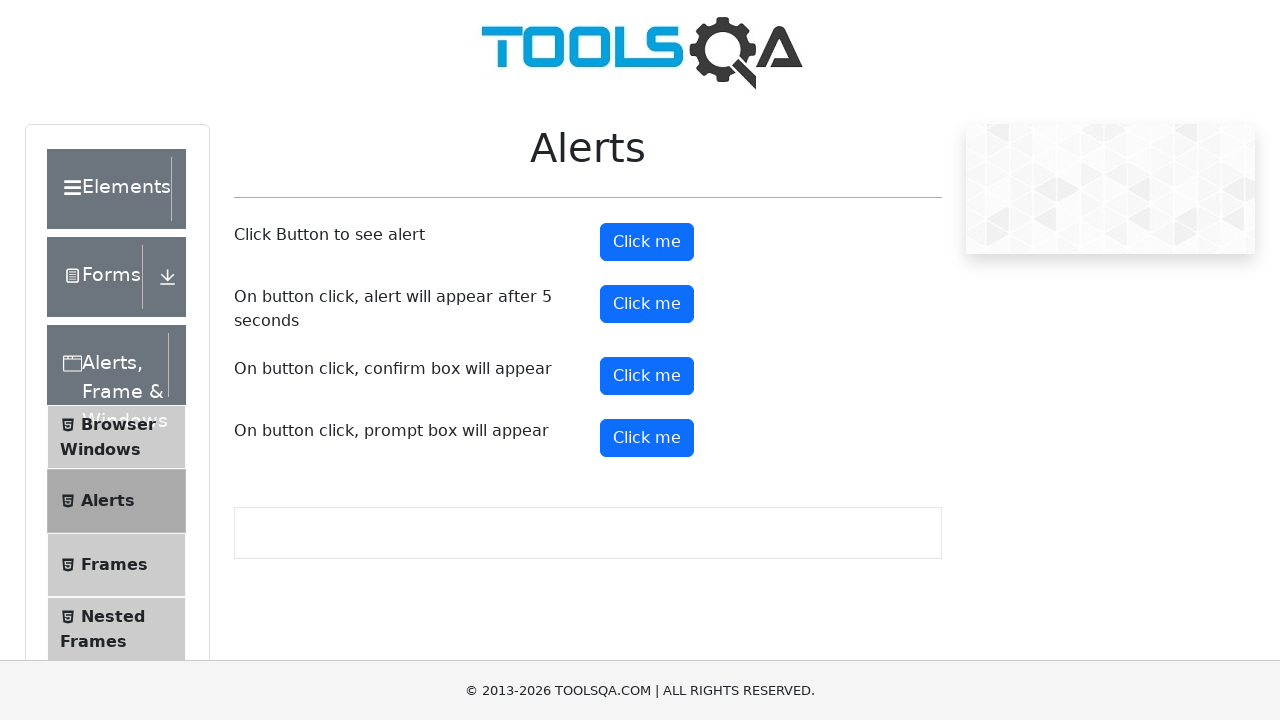

Clicked prompt button to open alert dialog at (647, 438) on #promtButton
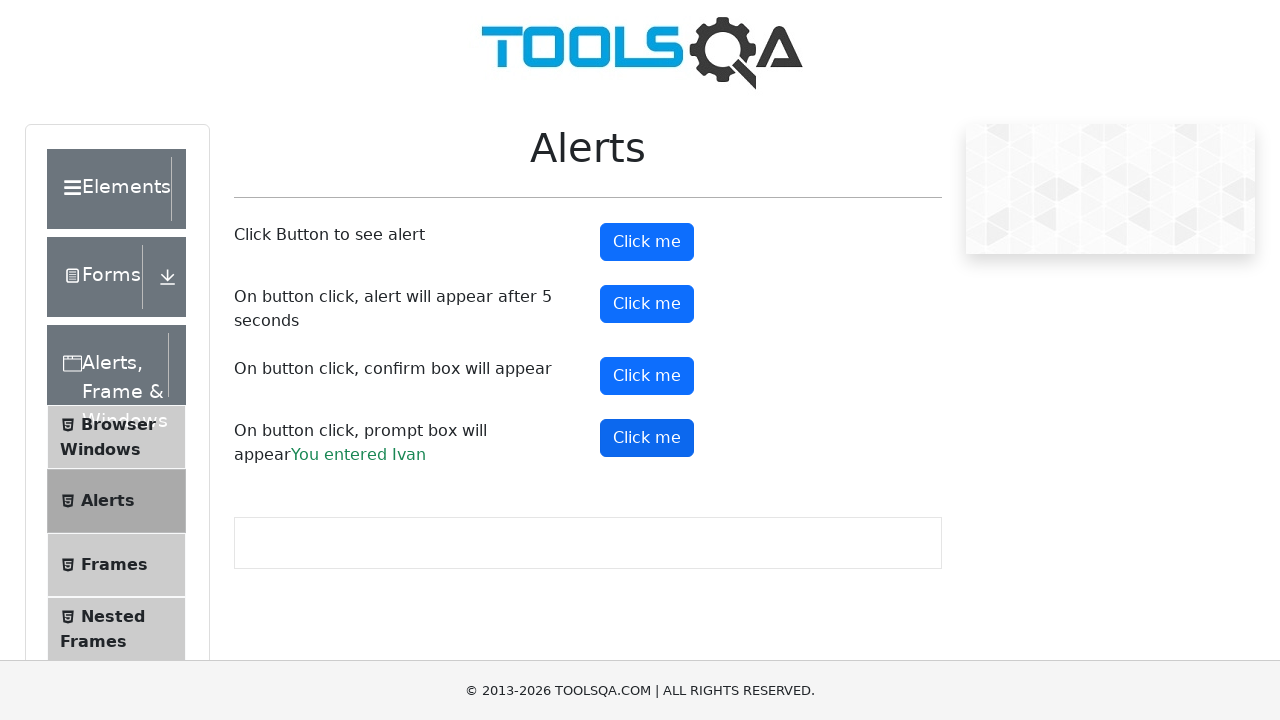

Prompt result element loaded and verified name 'Ivan' is displayed
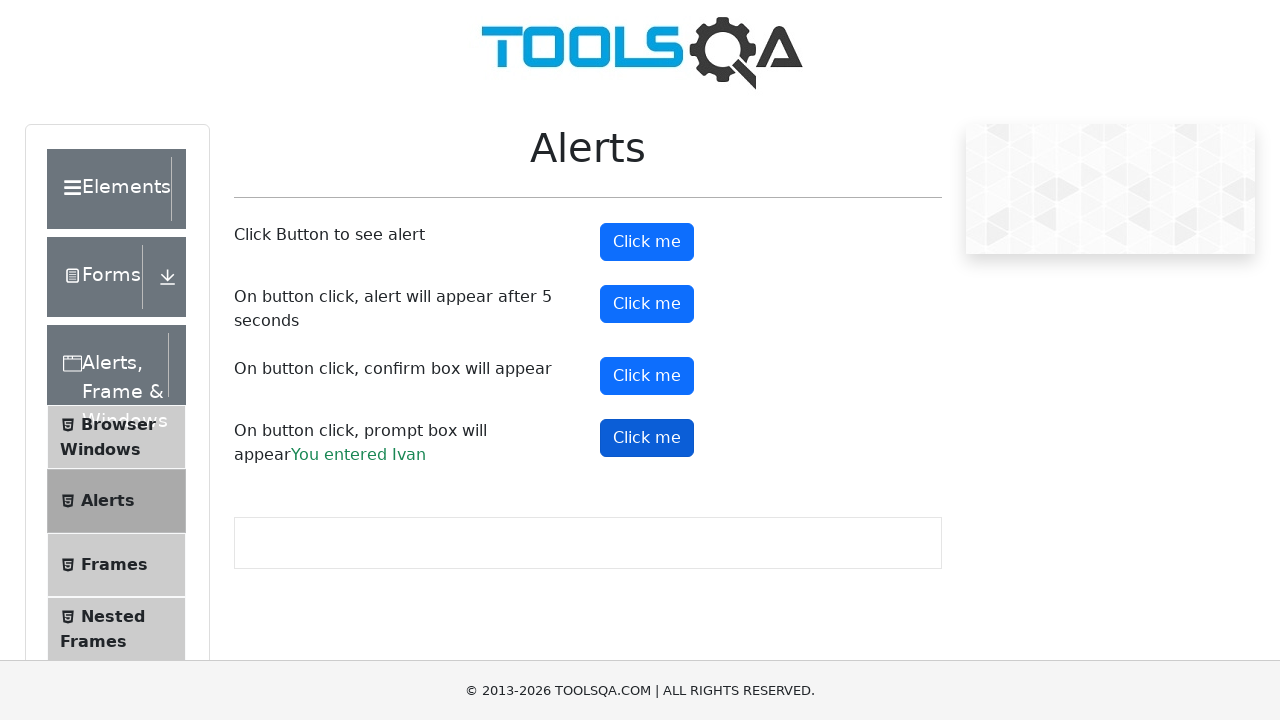

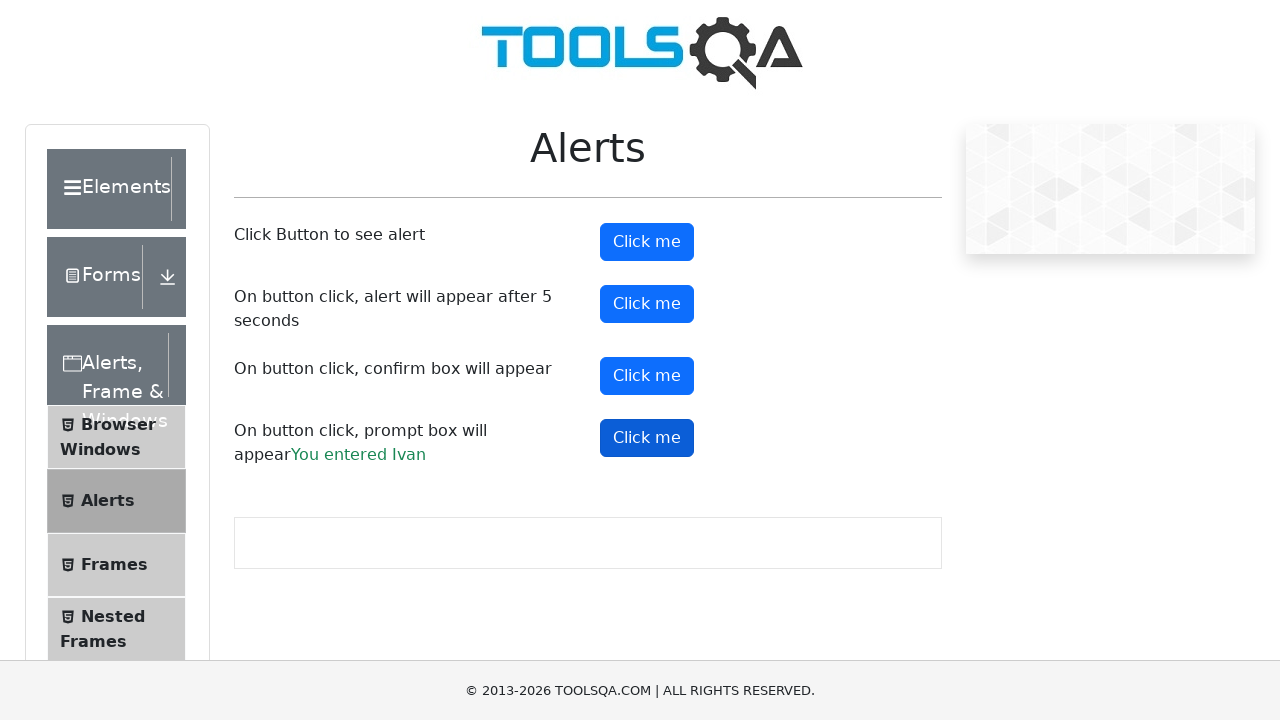